Tests dropdown selection by finding the dropdown element, iterating through options, and clicking on "Option 1" to verify it can be selected.

Starting URL: http://the-internet.herokuapp.com/dropdown

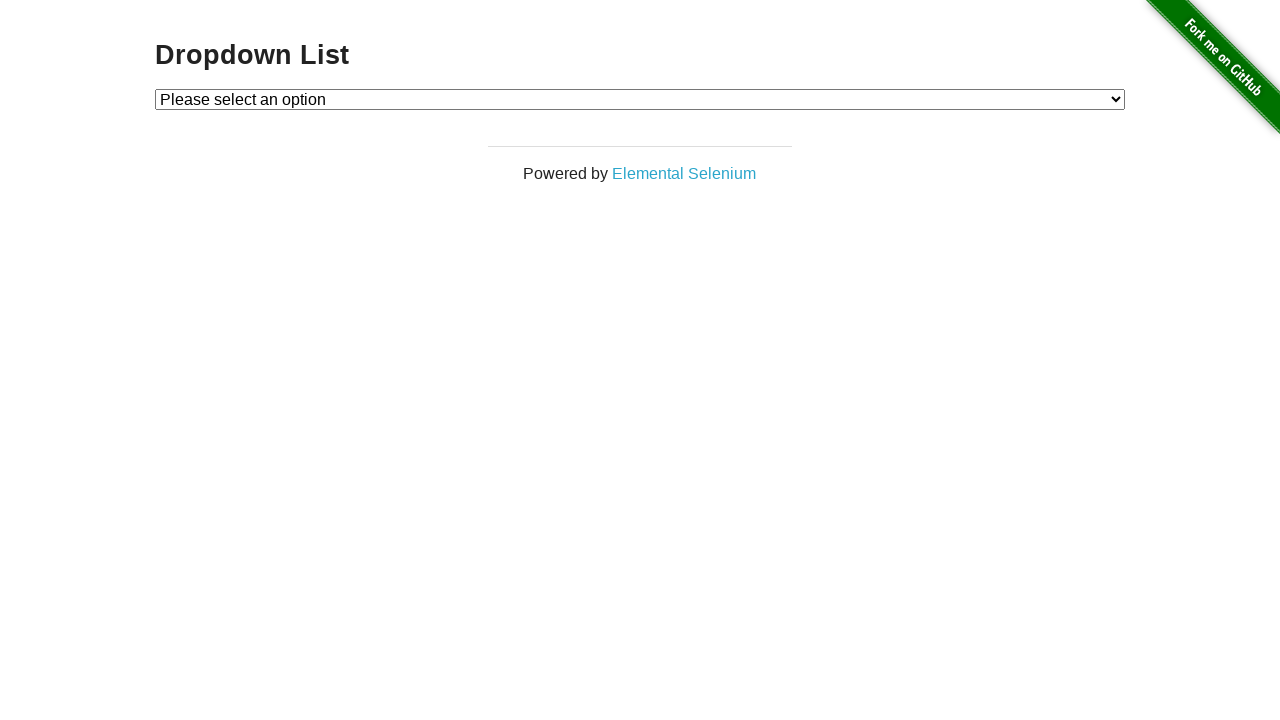

Waited for dropdown element to be available
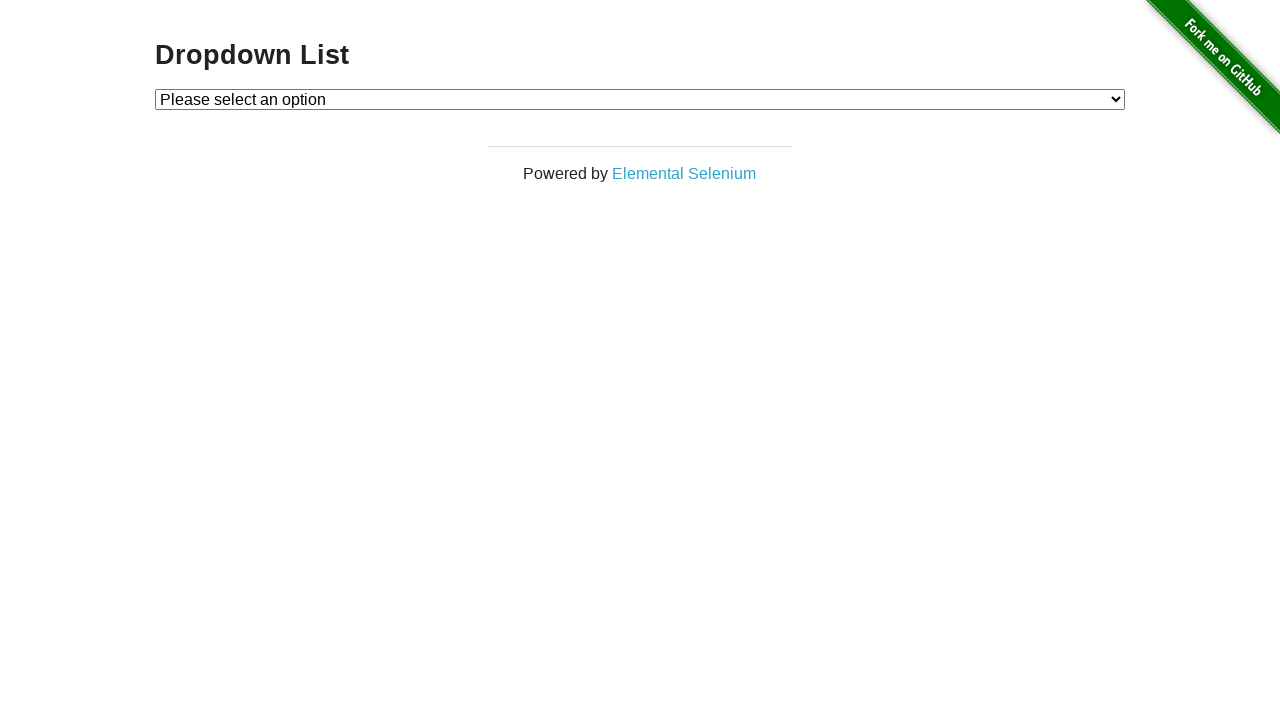

Selected 'Option 1' from dropdown on #dropdown
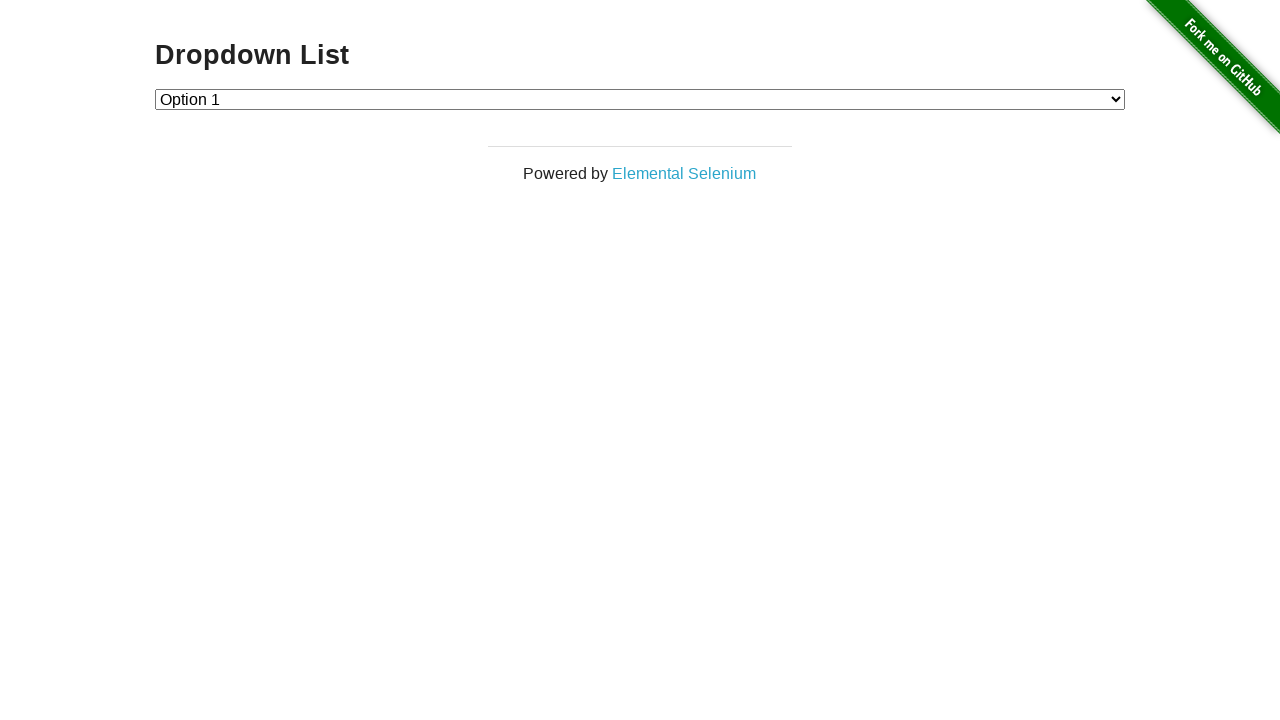

Retrieved selected dropdown value
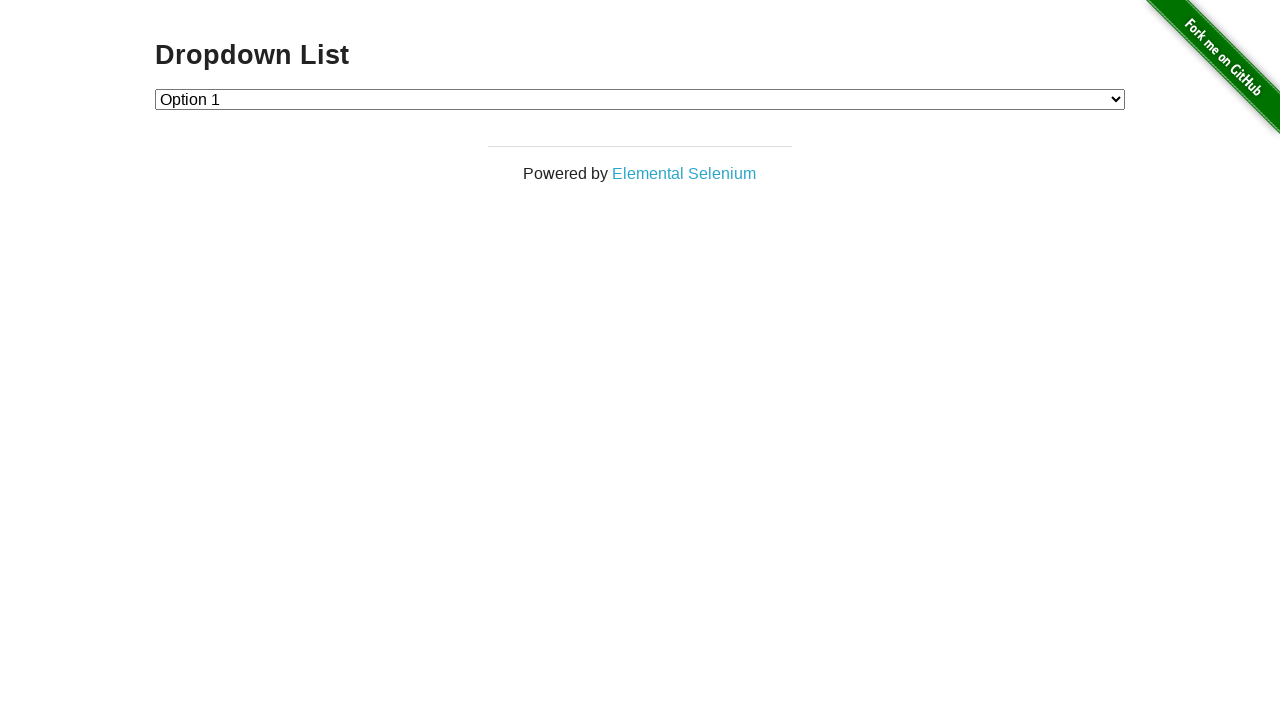

Verified dropdown selection is correct (value='1')
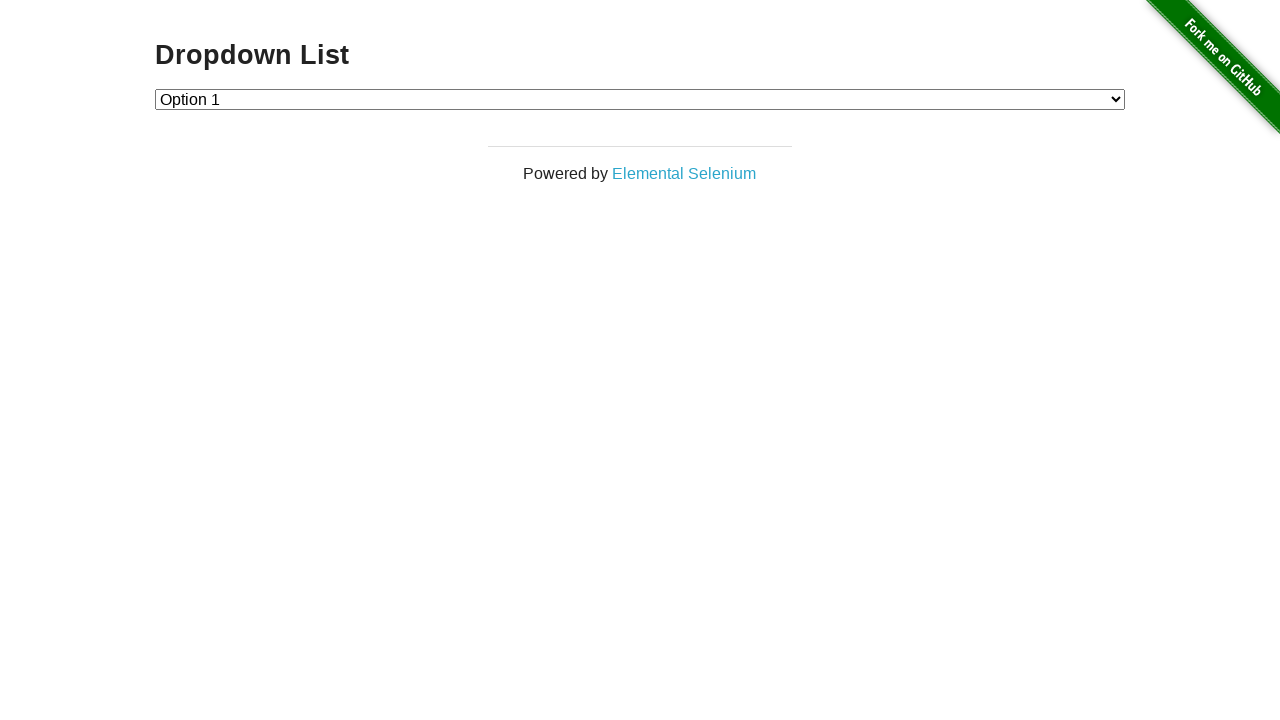

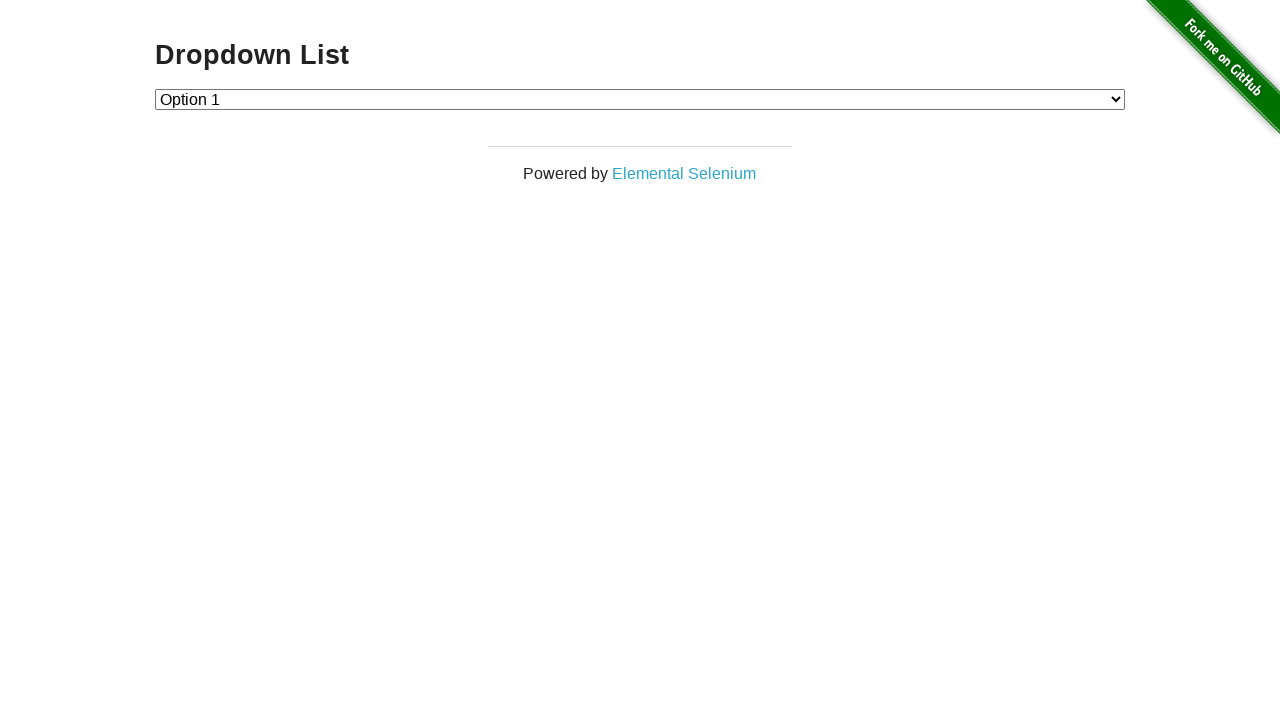